Tests dropdown selection by clicking on Select One dropdown and selecting "Mrs." option

Starting URL: https://demoqa.com/select-menu

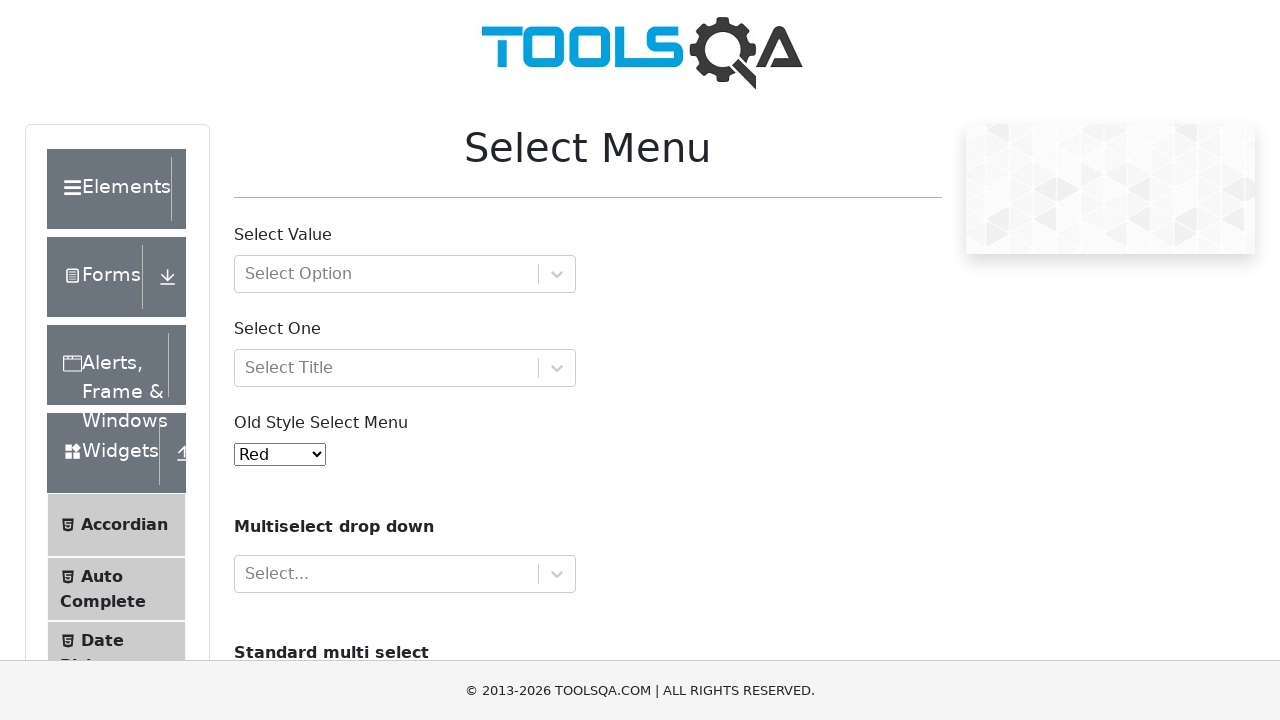

Clicked on Select One dropdown to open it at (405, 368) on #selectOne
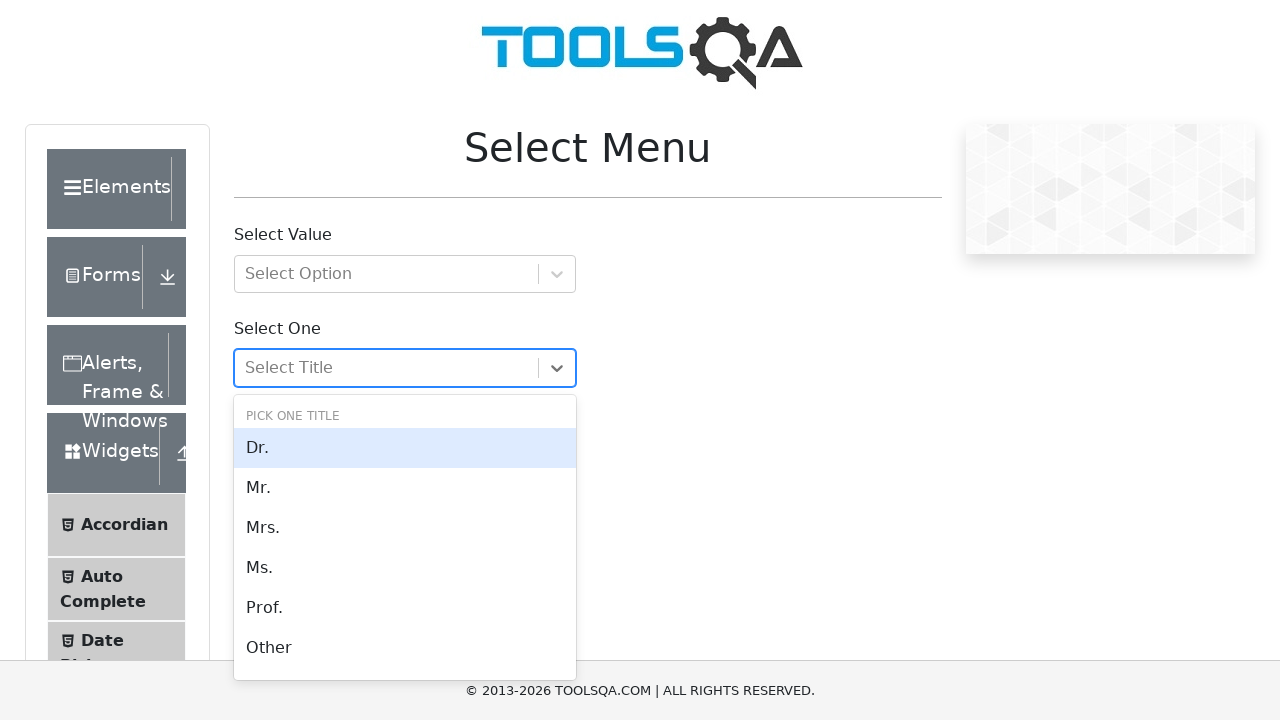

Waited 500ms for dropdown to open
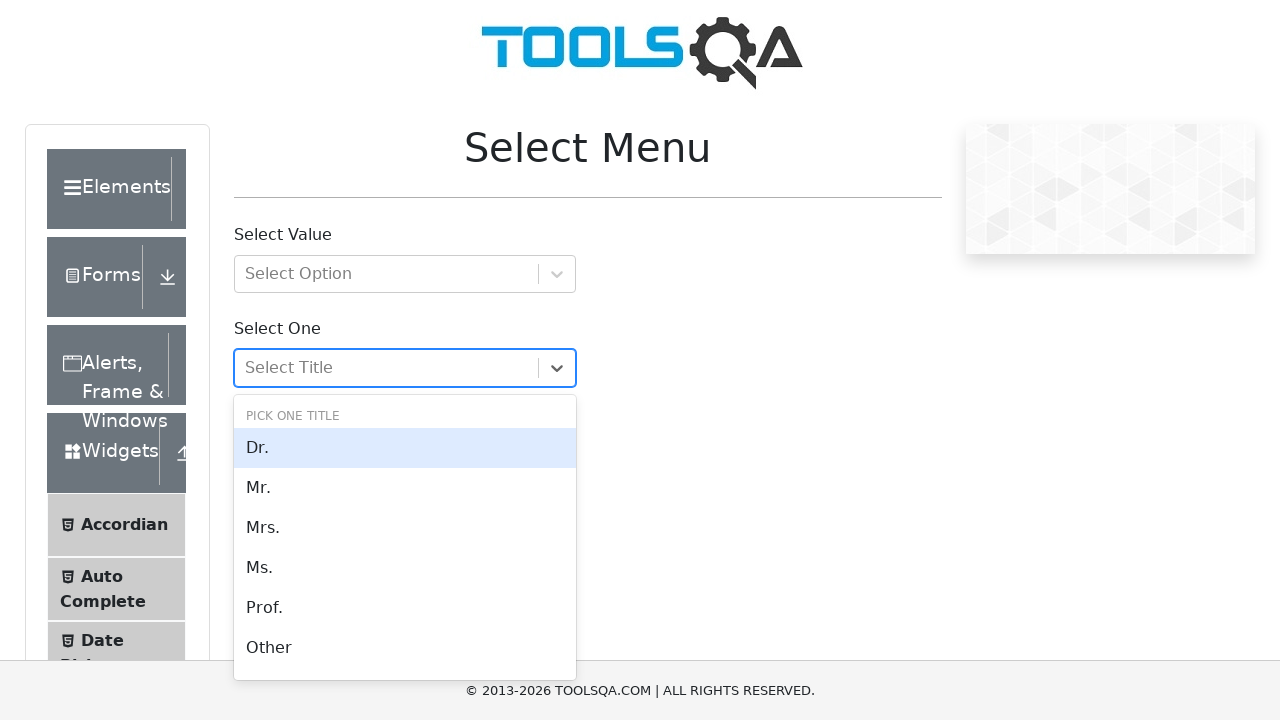

Selected 'Mrs.' option from dropdown at (405, 528) on xpath=//div[text()='Mrs.']
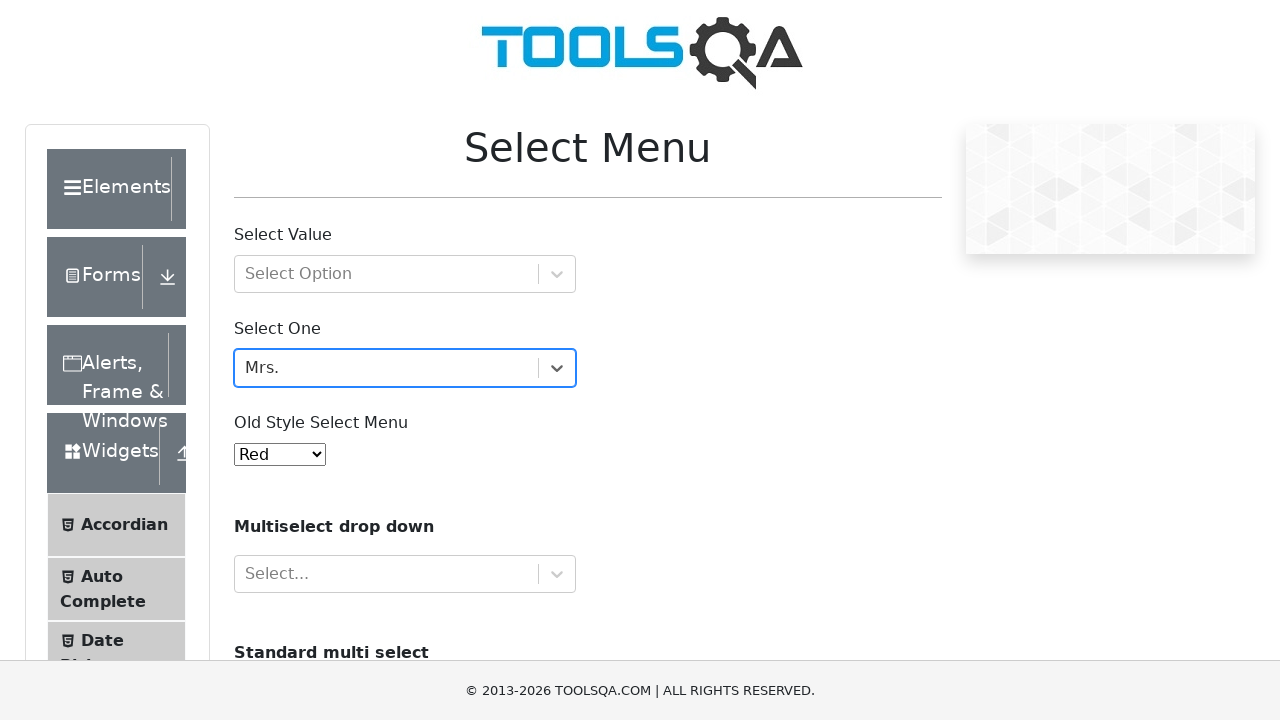

Verified 'Mrs.' option is displayed as selected
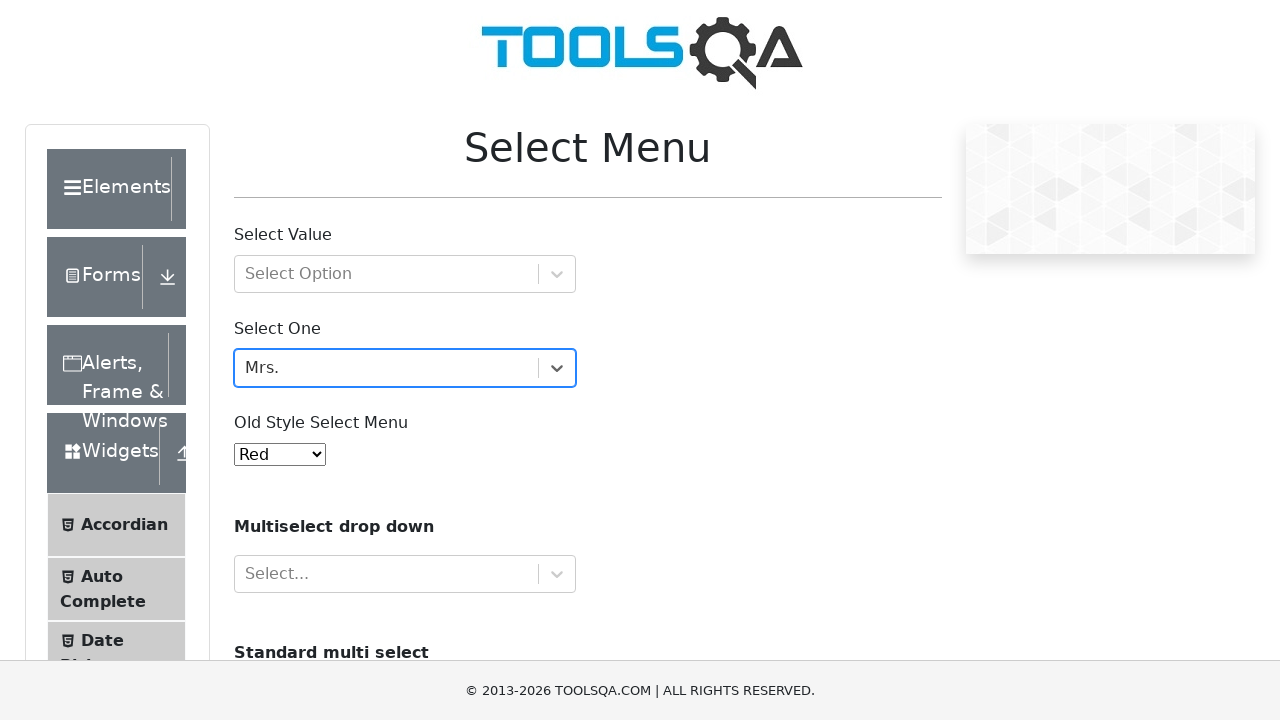

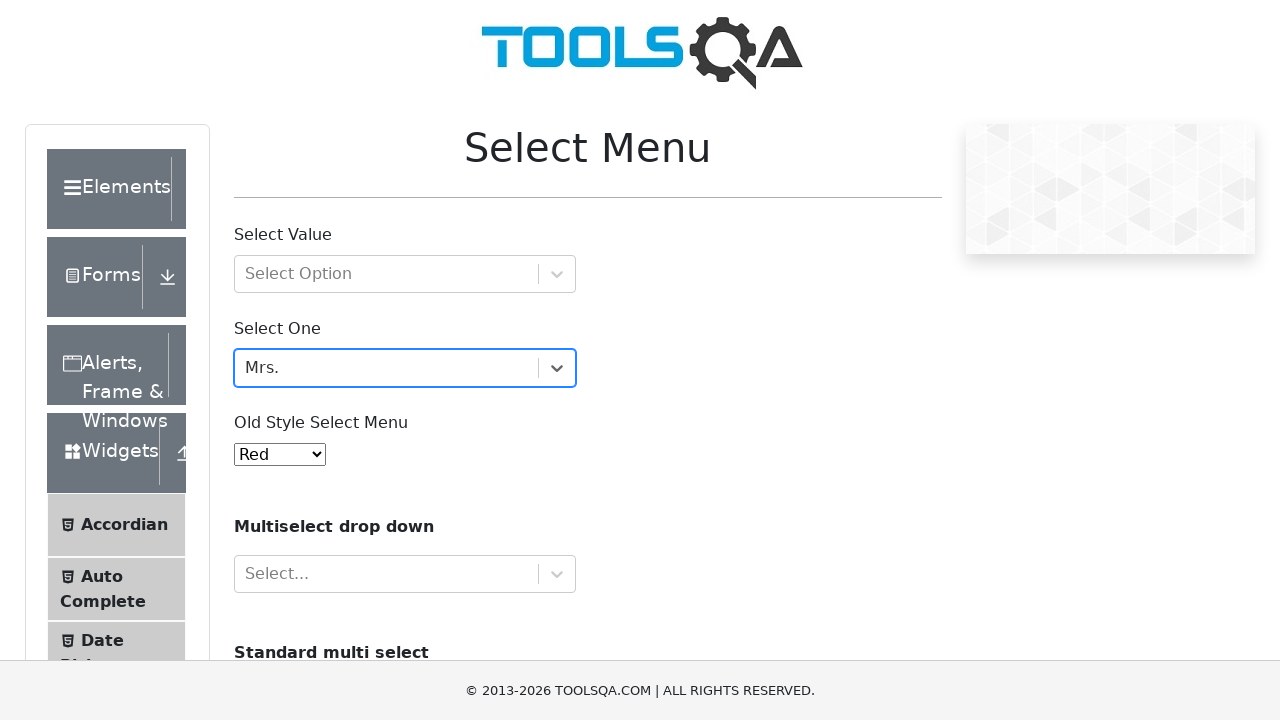